Navigates to an e-commerce page and adds specific products (Broccoli and Cucumber) to cart by matching product names and clicking their add buttons

Starting URL: https://rahulshettyacademy.com/seleniumPractise/#/

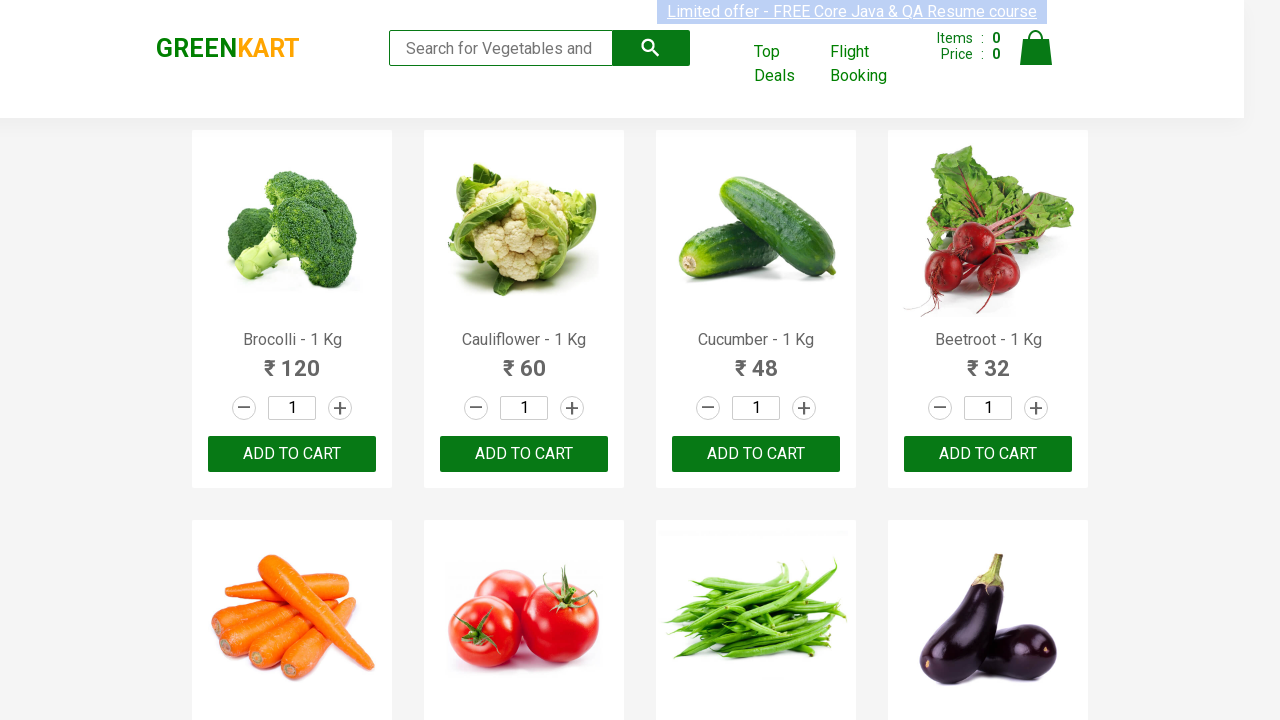

Waited for product names to load
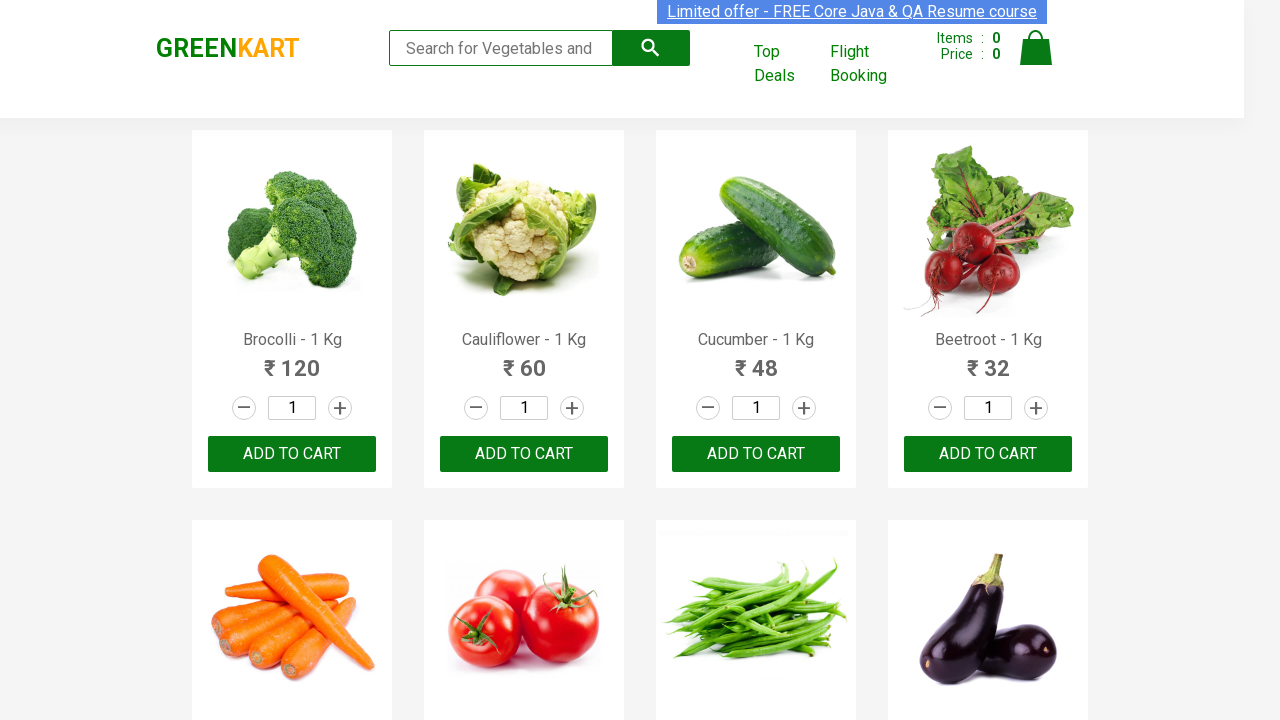

Retrieved all product name elements
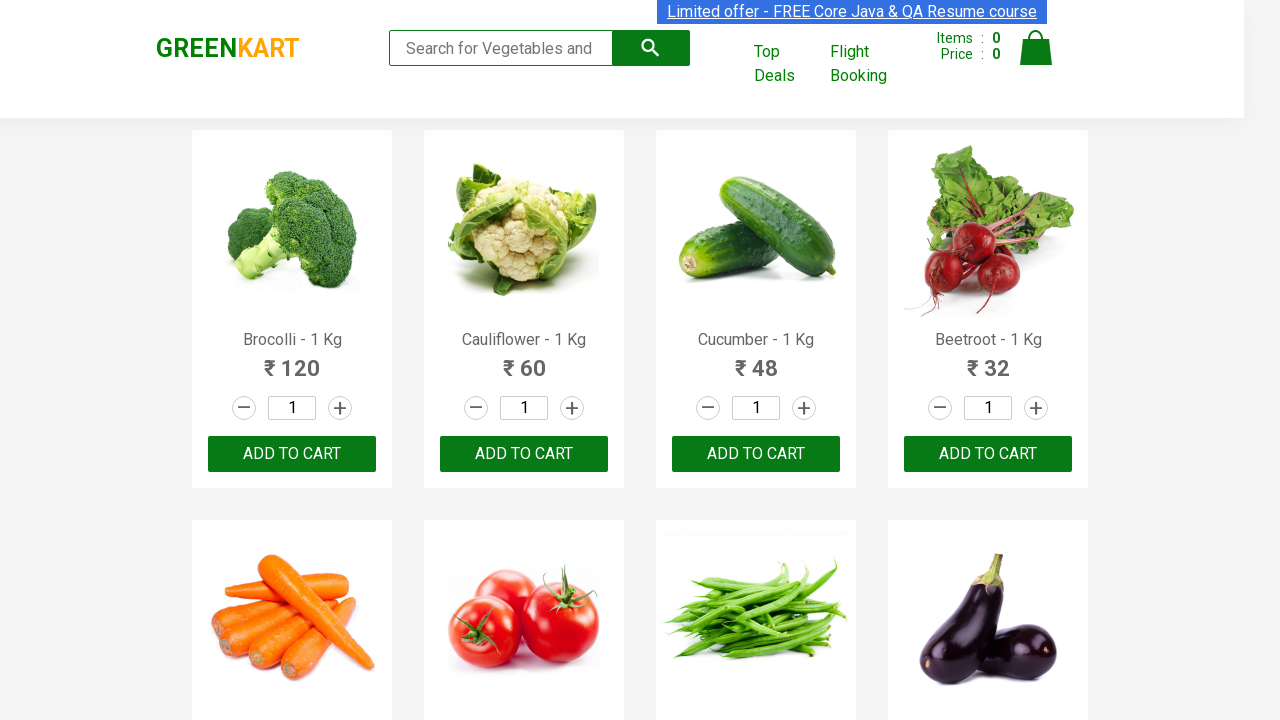

Retrieved all add to cart buttons
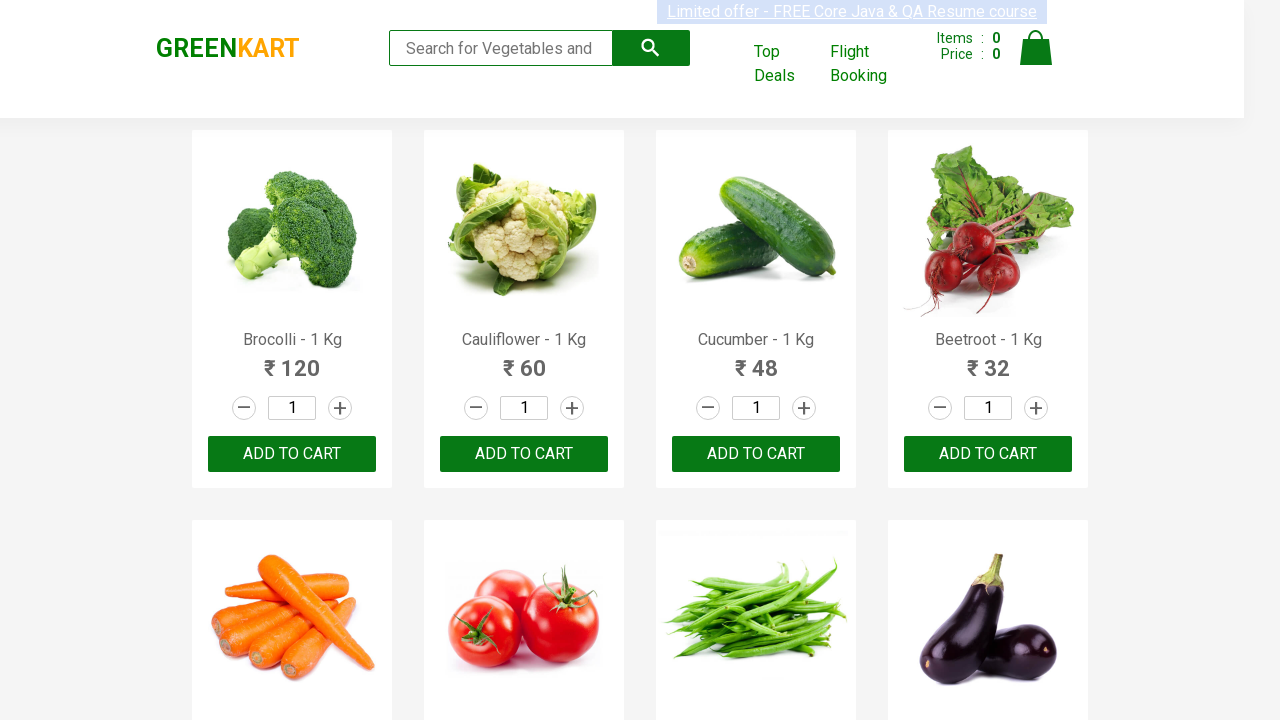

Added 'Cucumber' to cart
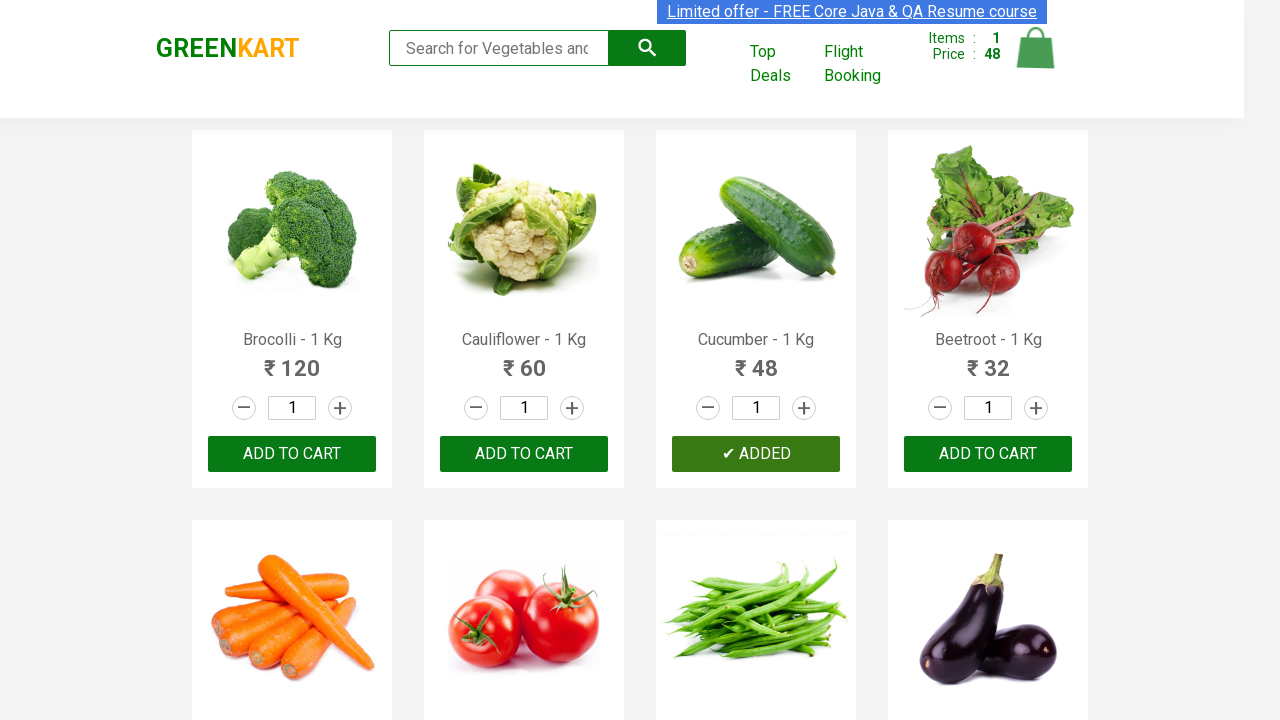

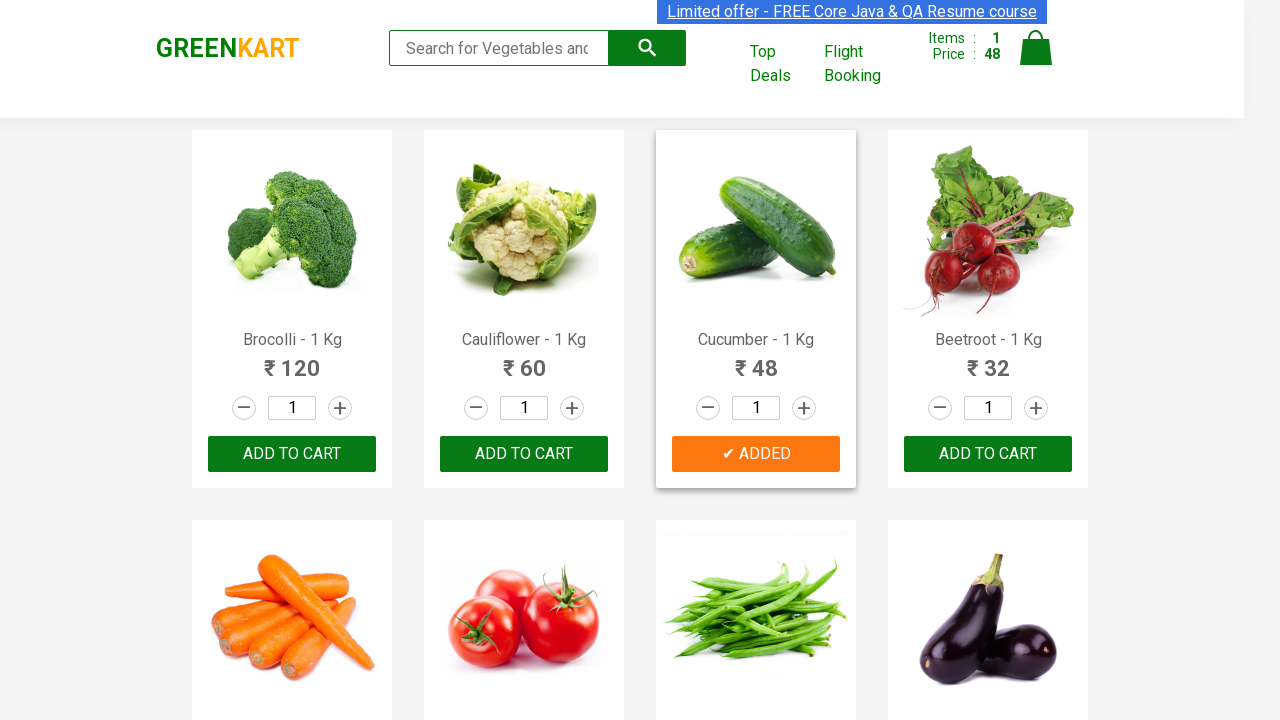